Tests opening a new browser tab by clicking a link, verifying the new tab content shows "New Window", then closing the new tab and returning to the original window.

Starting URL: http://the-internet.herokuapp.com/windows

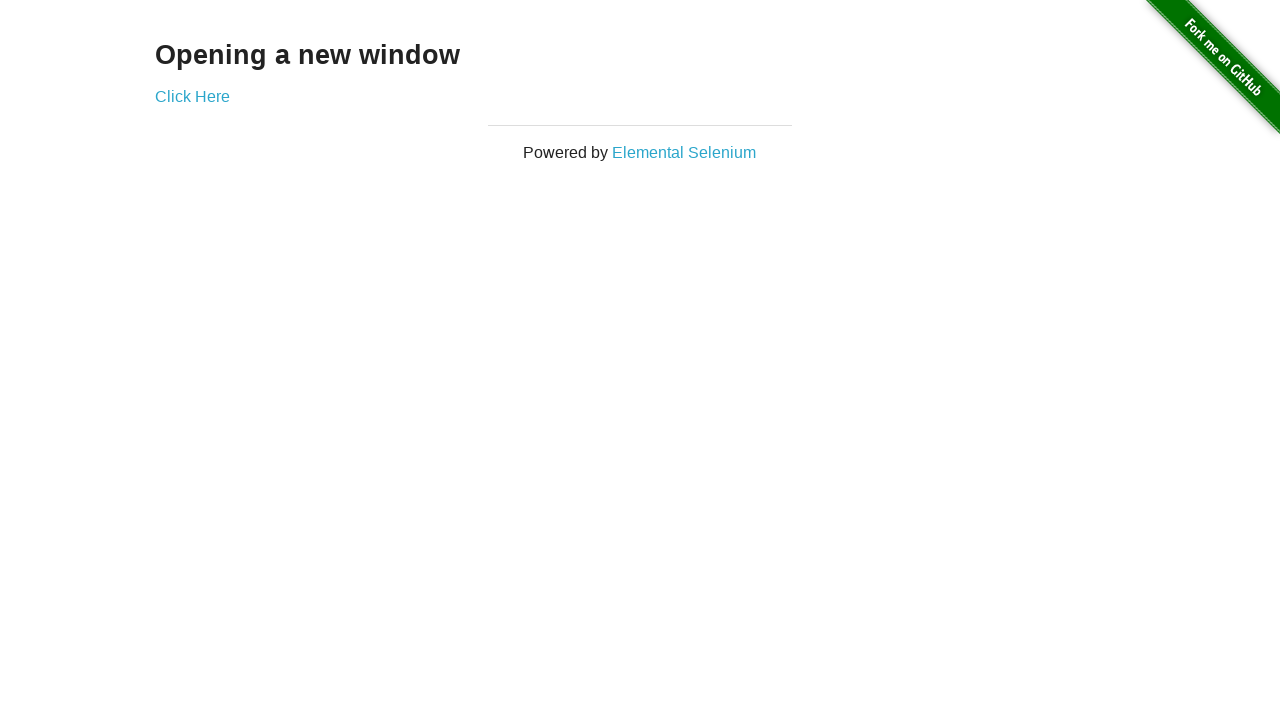

Clicked 'Click Here' link to open new tab at (192, 96) on text=Click Here
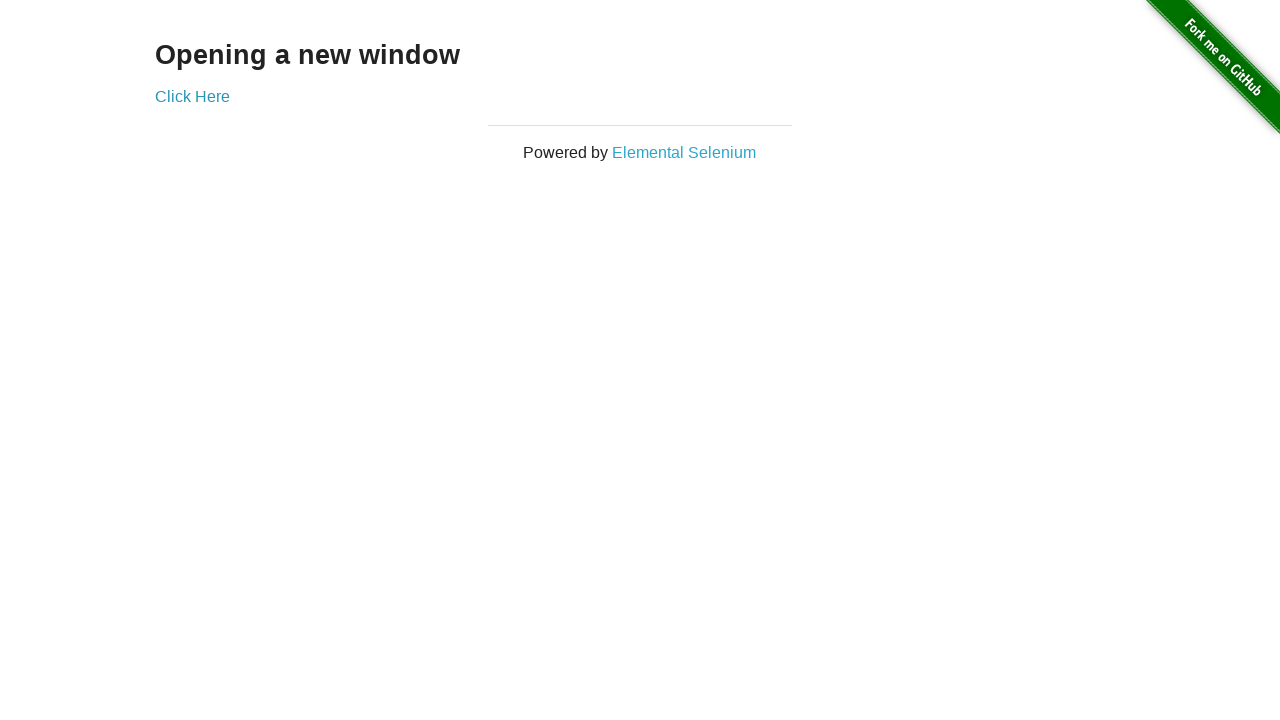

Captured new page/tab from context
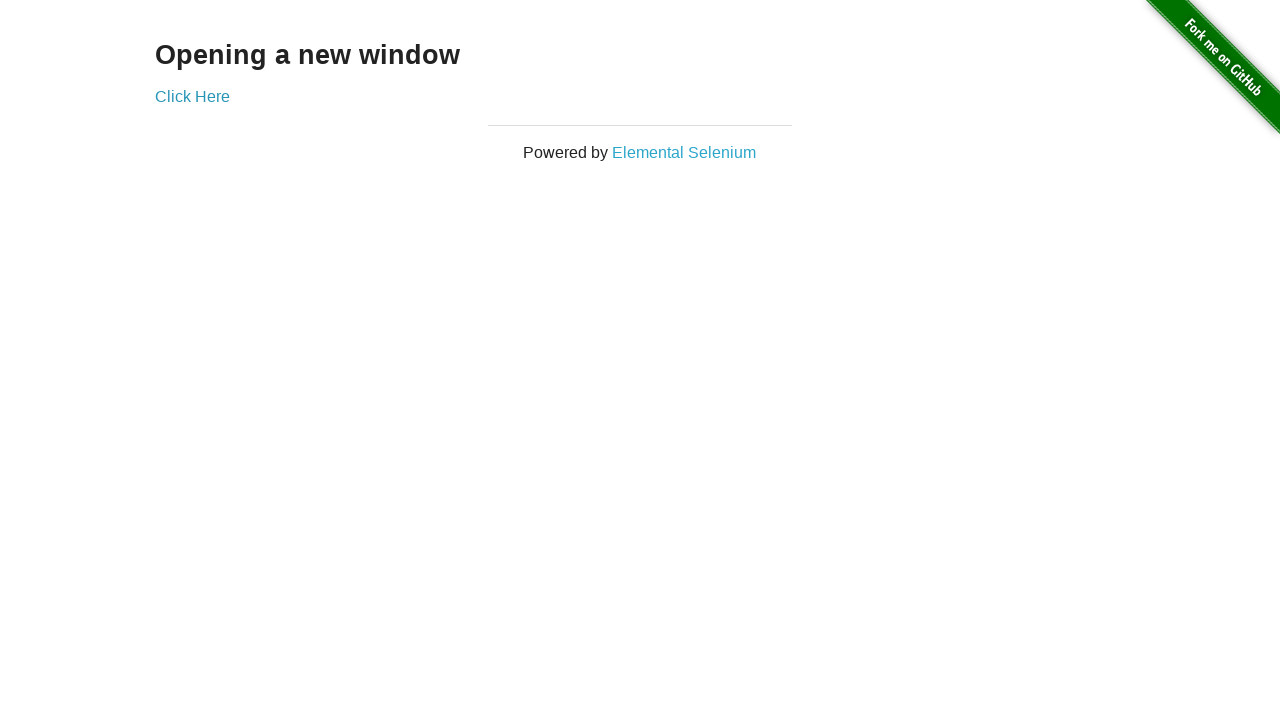

New page loaded successfully
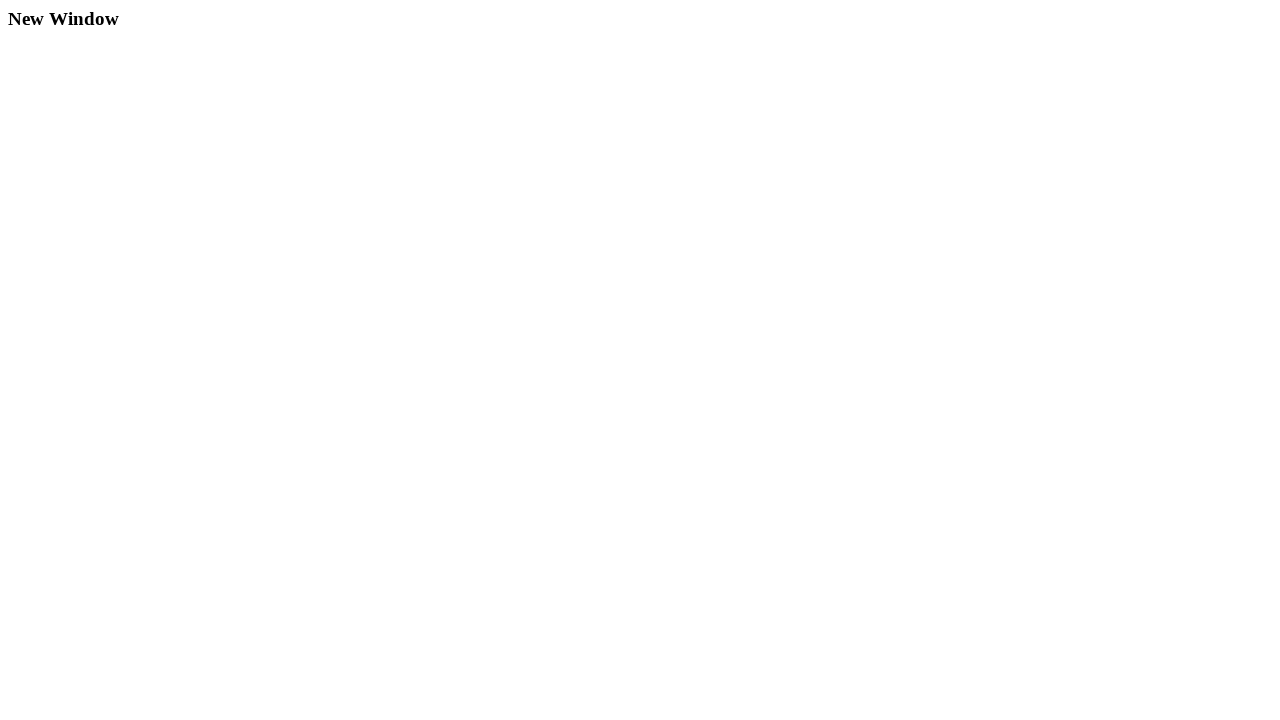

Verified new page heading is 'New Window'
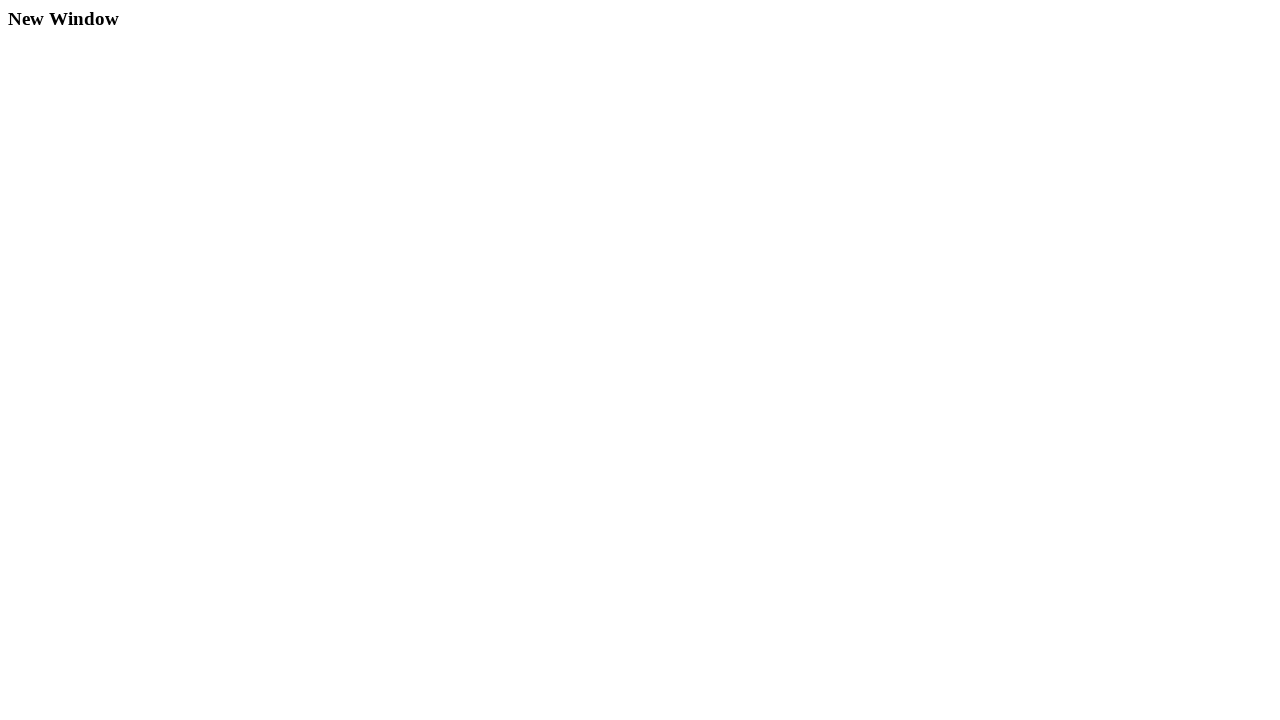

Closed new tab
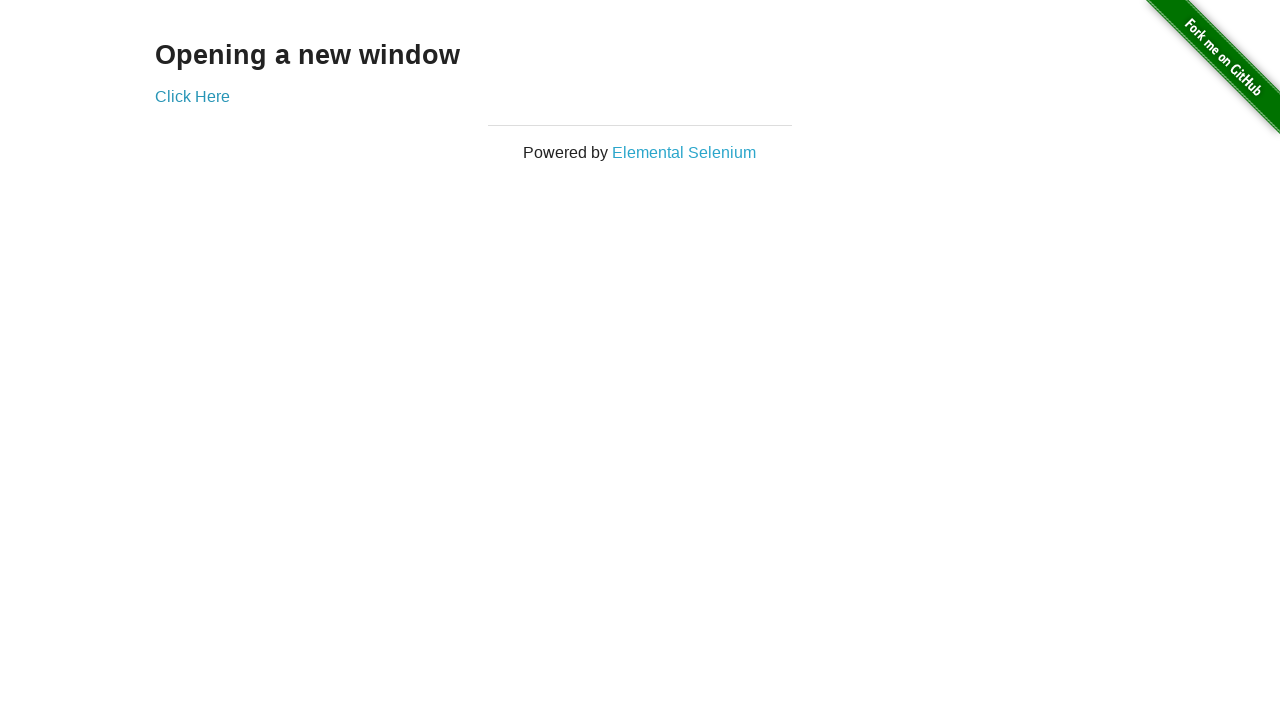

Verified 'Click Here' link is still visible on original page
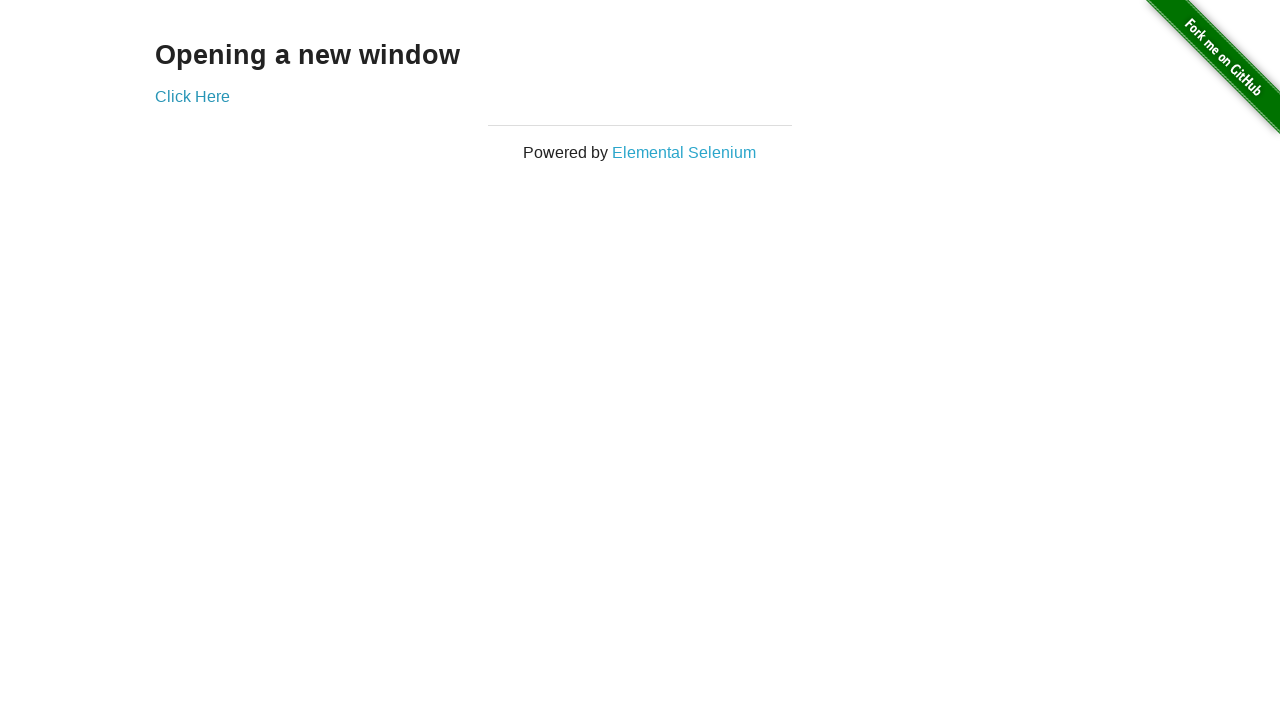

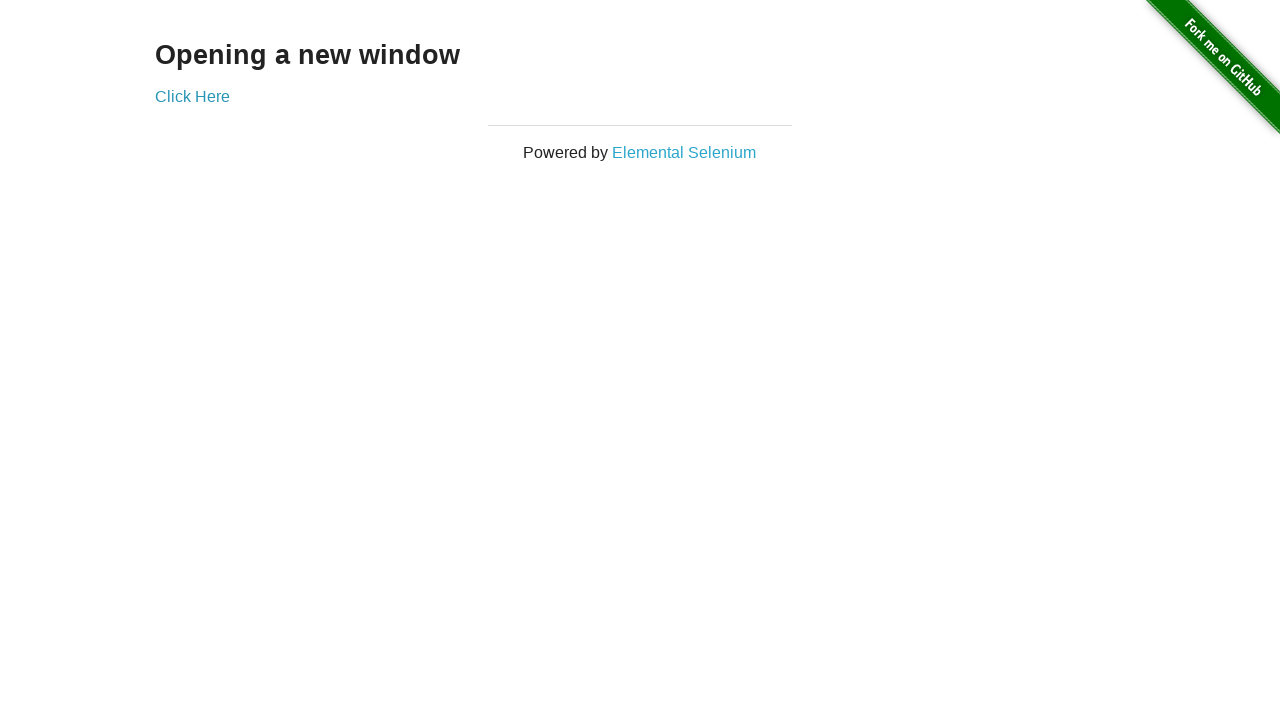